Tests JavaScript prompt alert functionality by clicking a button to trigger a prompt, entering text into the prompt, accepting it, and verifying the result message displays the entered text

Starting URL: https://testcenter.techproeducation.com/index.php?page=javascript-alerts

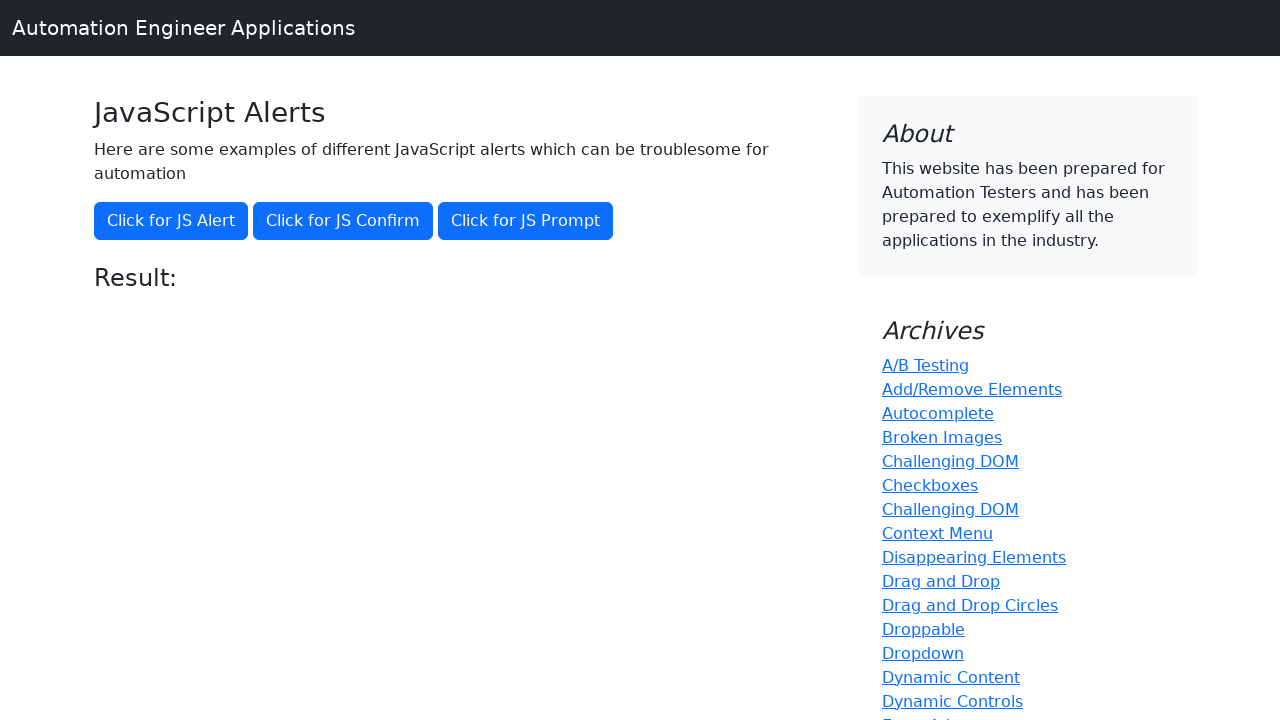

Clicked button to trigger JavaScript prompt alert at (526, 221) on xpath=//*[@onclick='jsPrompt()']
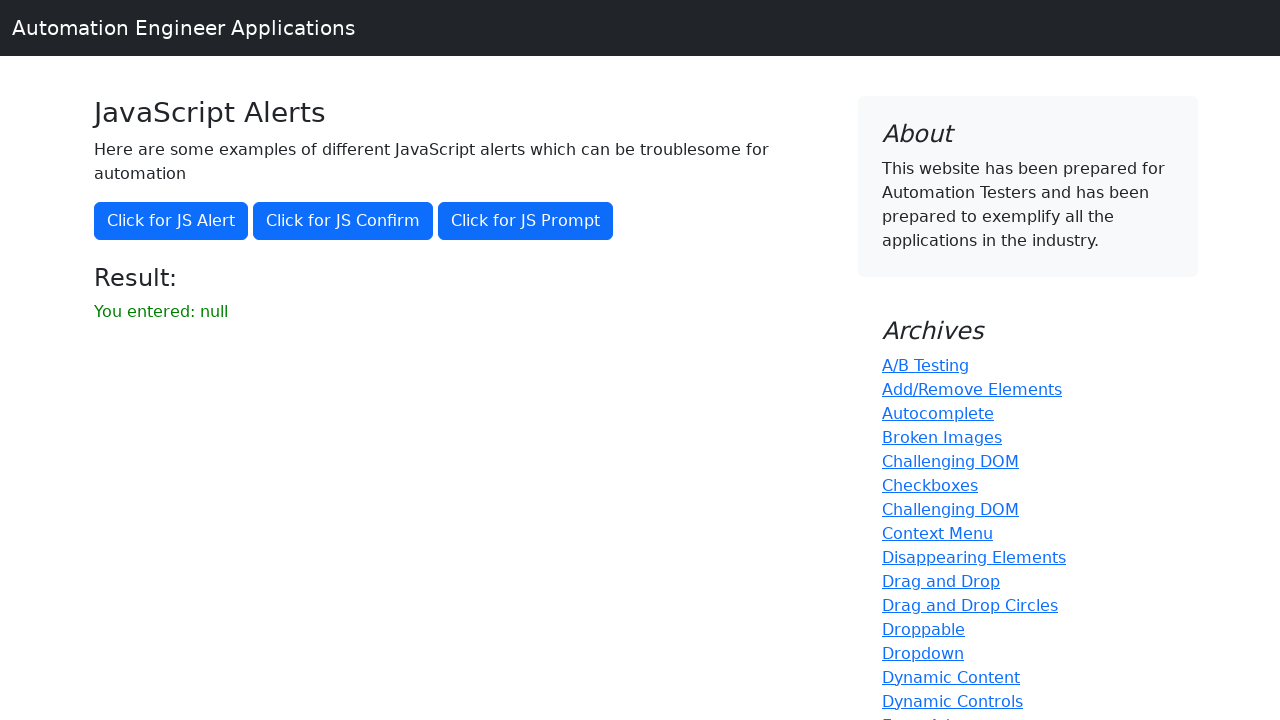

Set up dialog handler to accept prompt with text 'Maria'
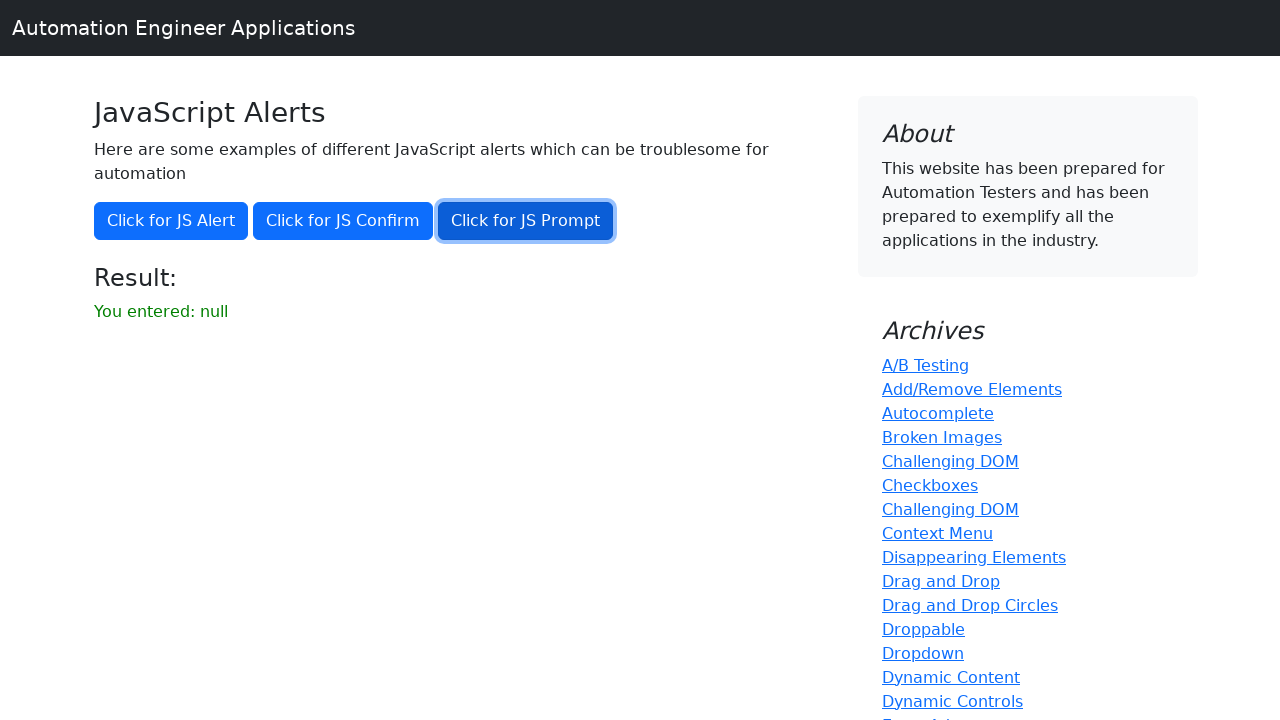

Clicked button to trigger prompt alert and entered 'Maria' at (526, 221) on xpath=//*[@onclick='jsPrompt()']
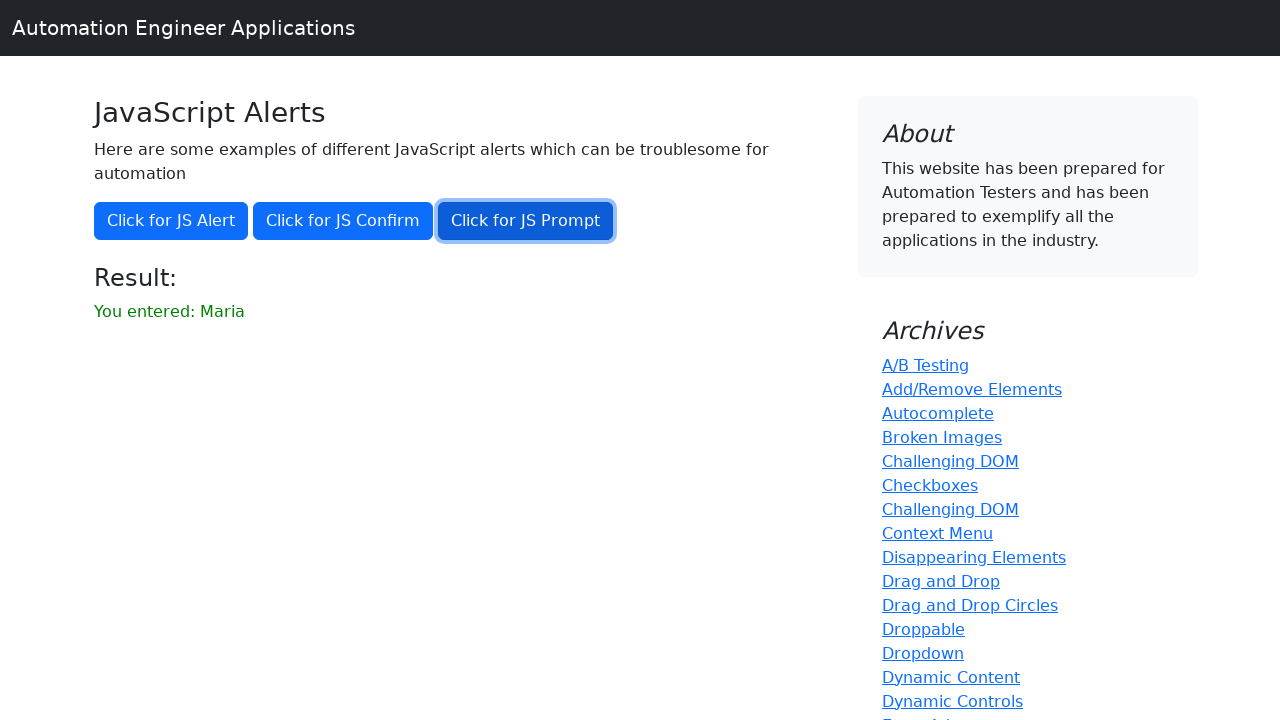

Result message element loaded
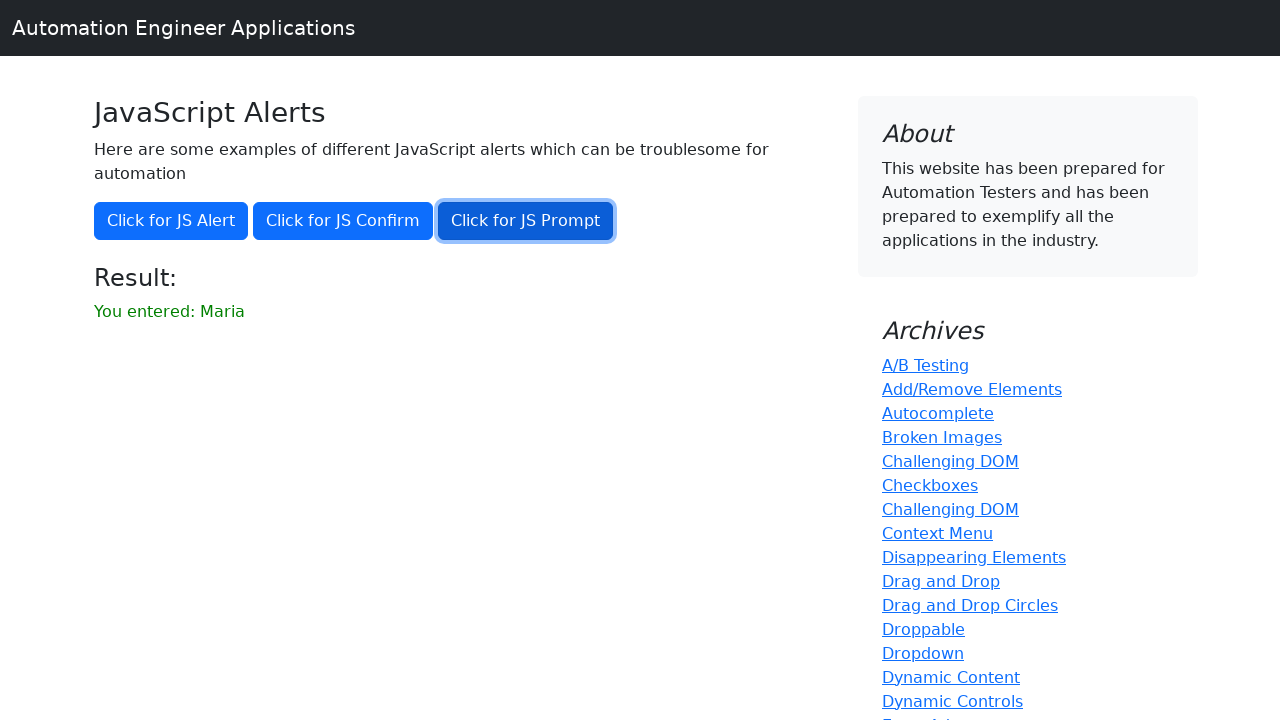

Retrieved result message text content
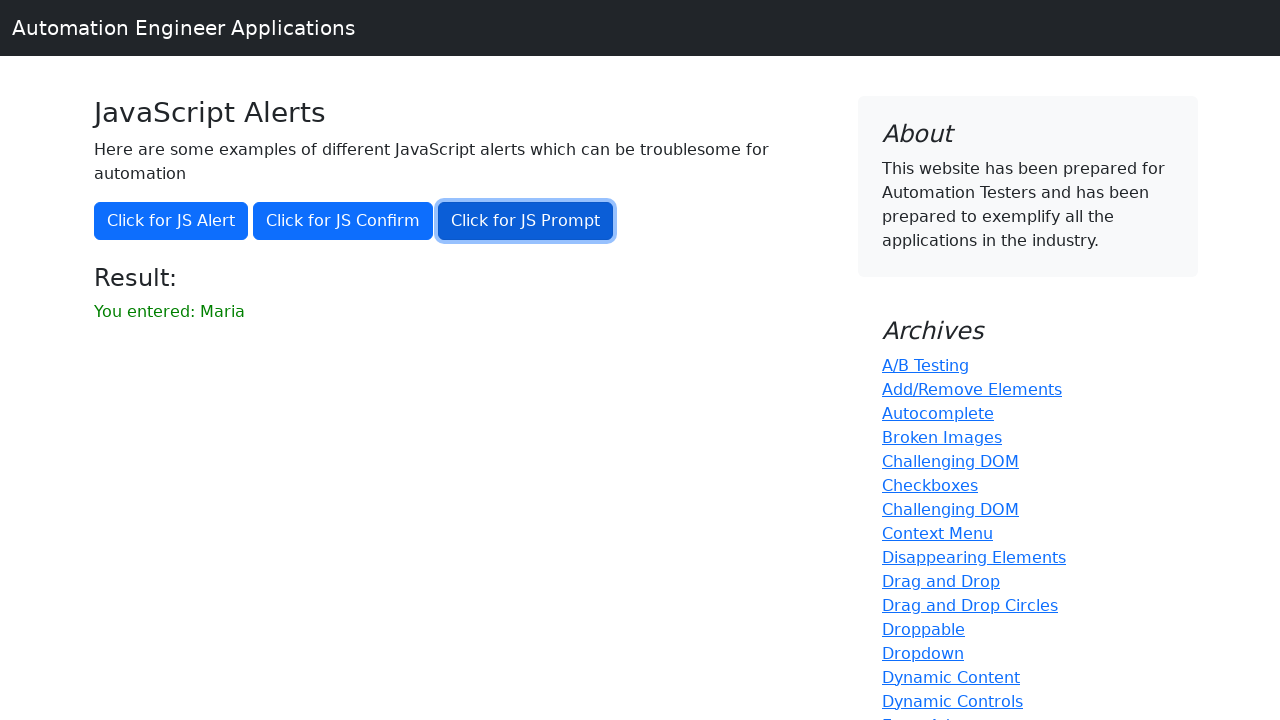

Verified that 'Maria' is present in the result message
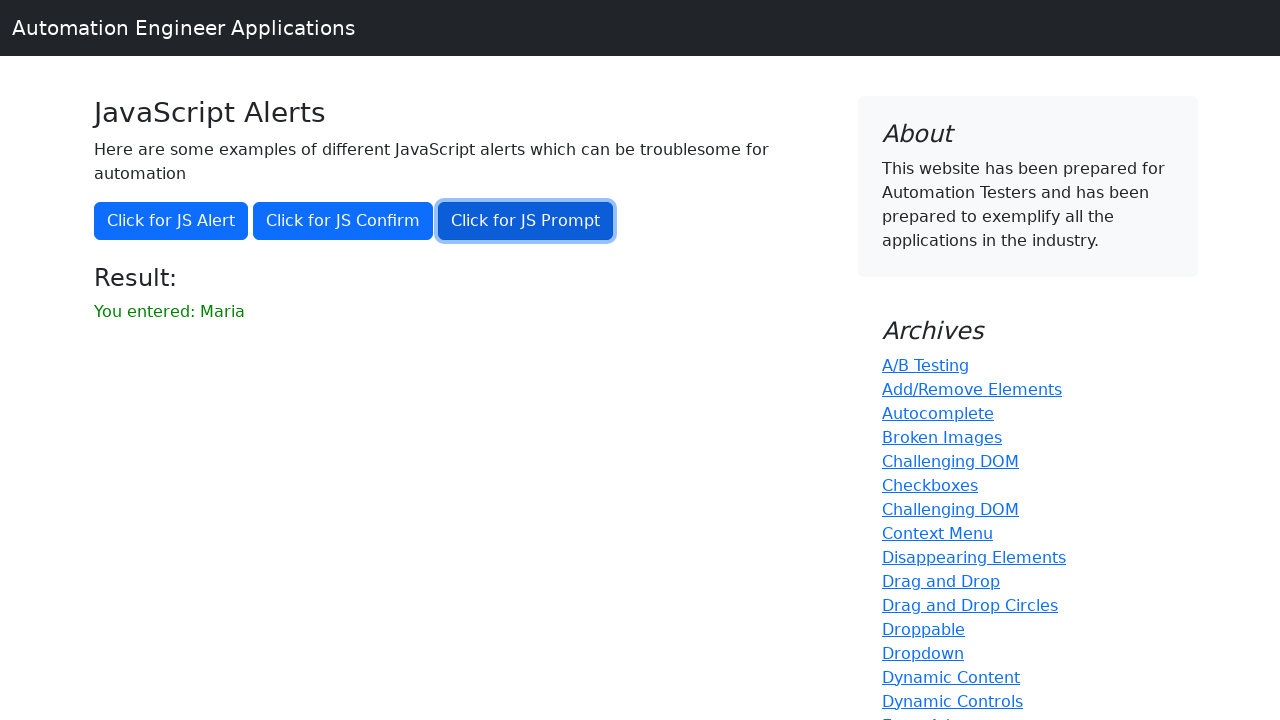

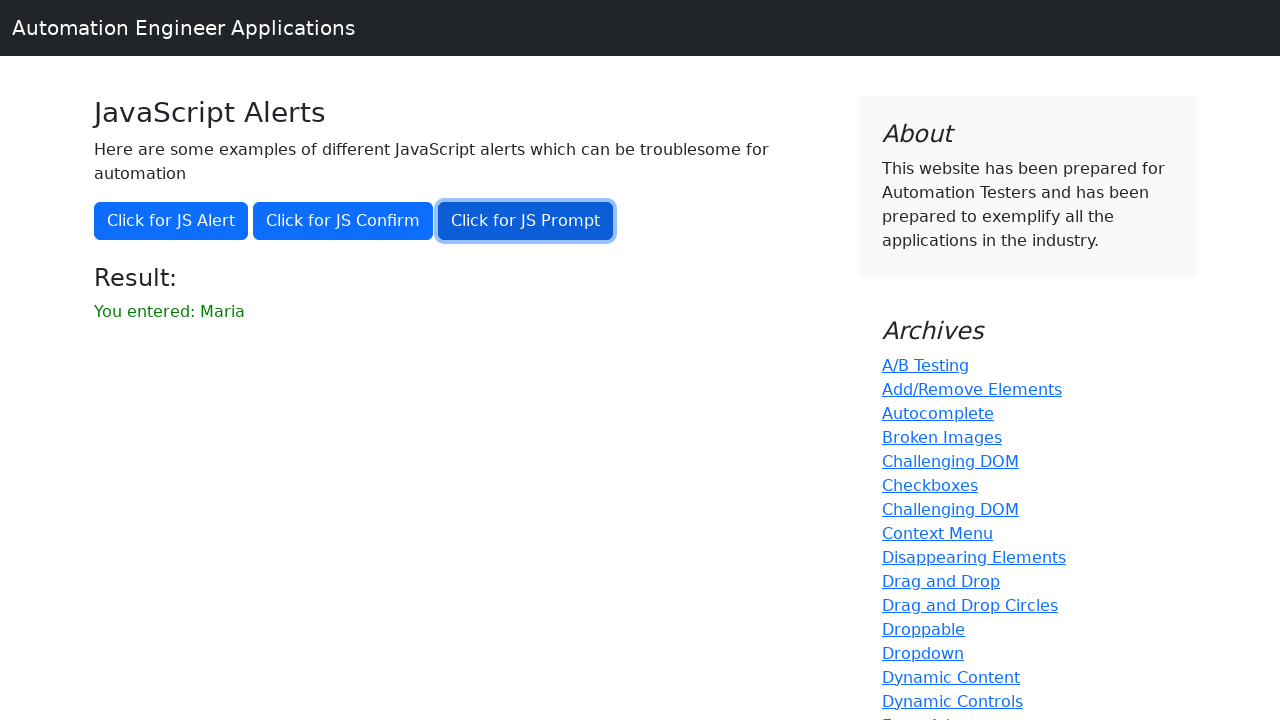